Navigates to the forgot password page by clicking the forgot password link from the login page

Starting URL: https://opensource-demo.orangehrmlive.com/

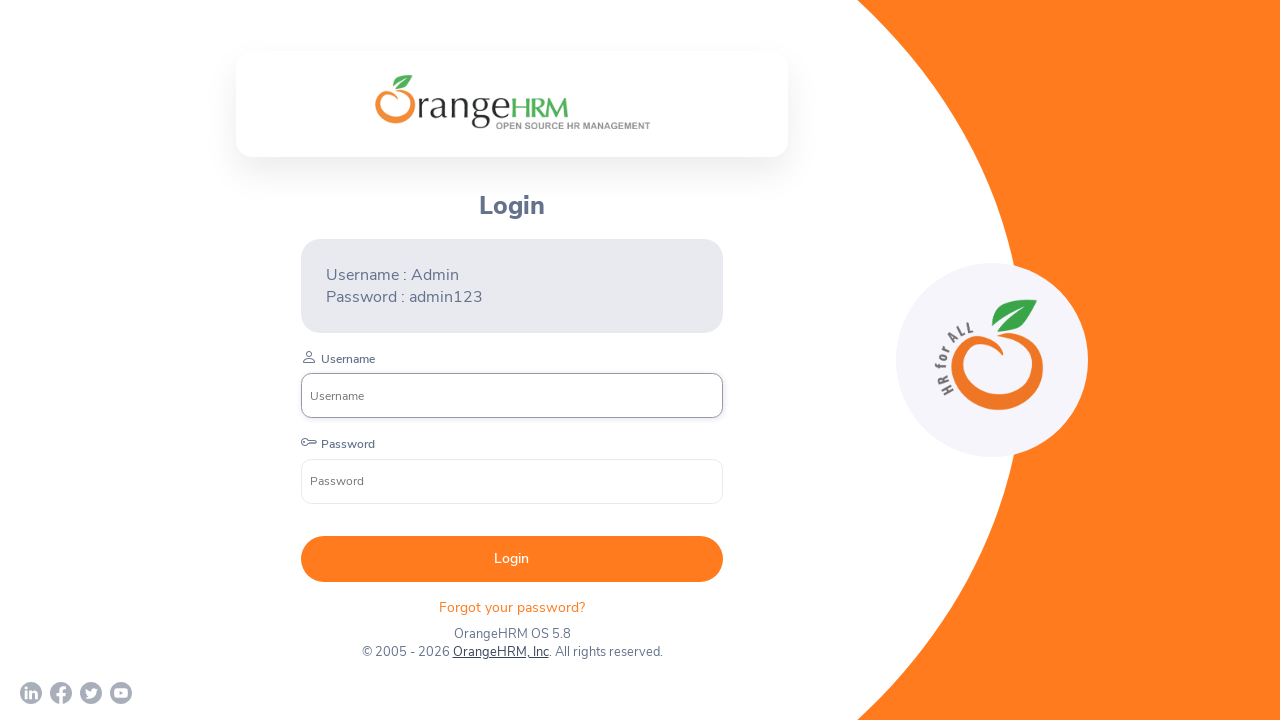

Clicked forgot password link on login page at (512, 607) on xpath=//div[@class='orangehrm-login-form']/form/div[4]/p
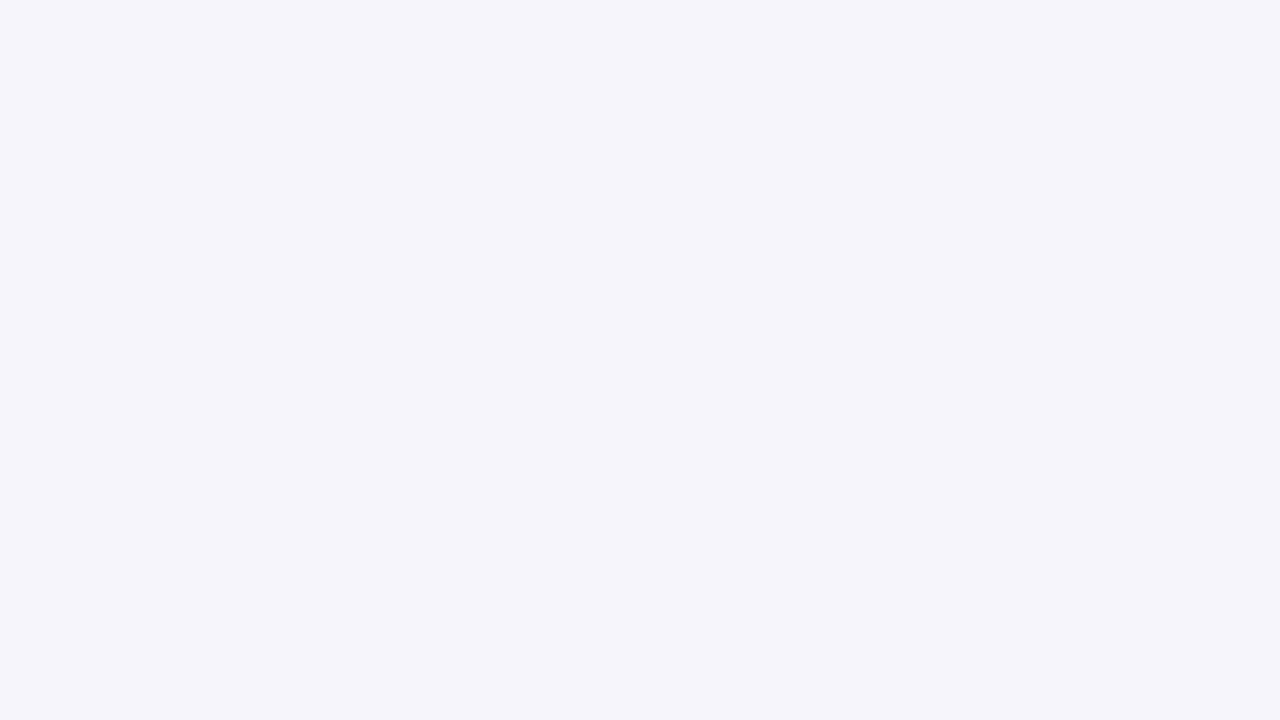

Forgot password page loaded successfully
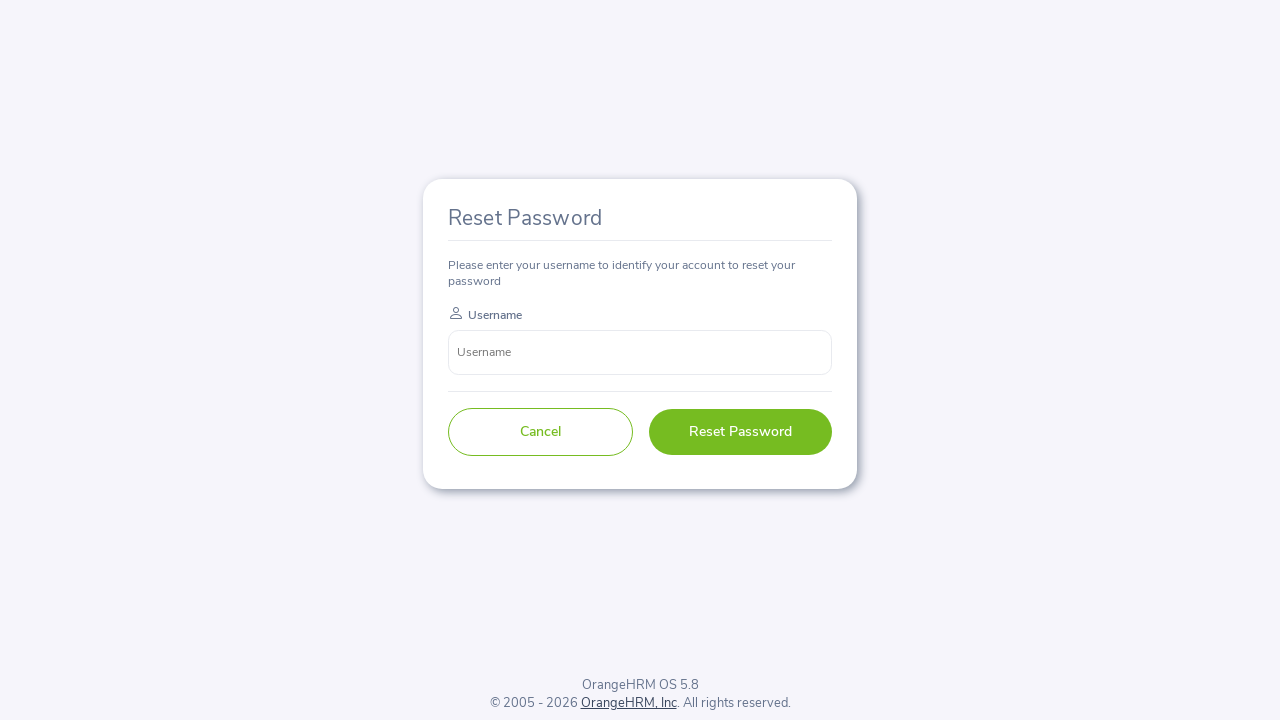

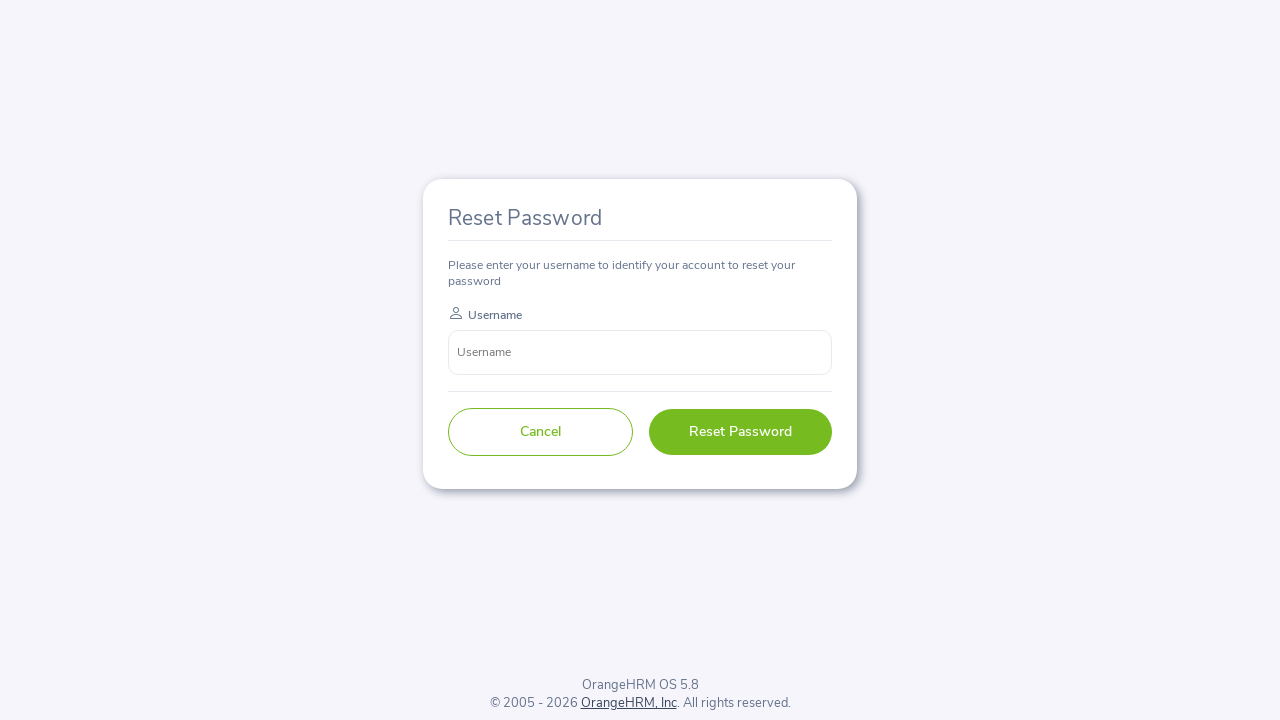